Tests accepting a JavaScript alert by clicking the first button, accepting the alert popup, and verifying the success message is displayed

Starting URL: https://the-internet.herokuapp.com/javascript_alerts

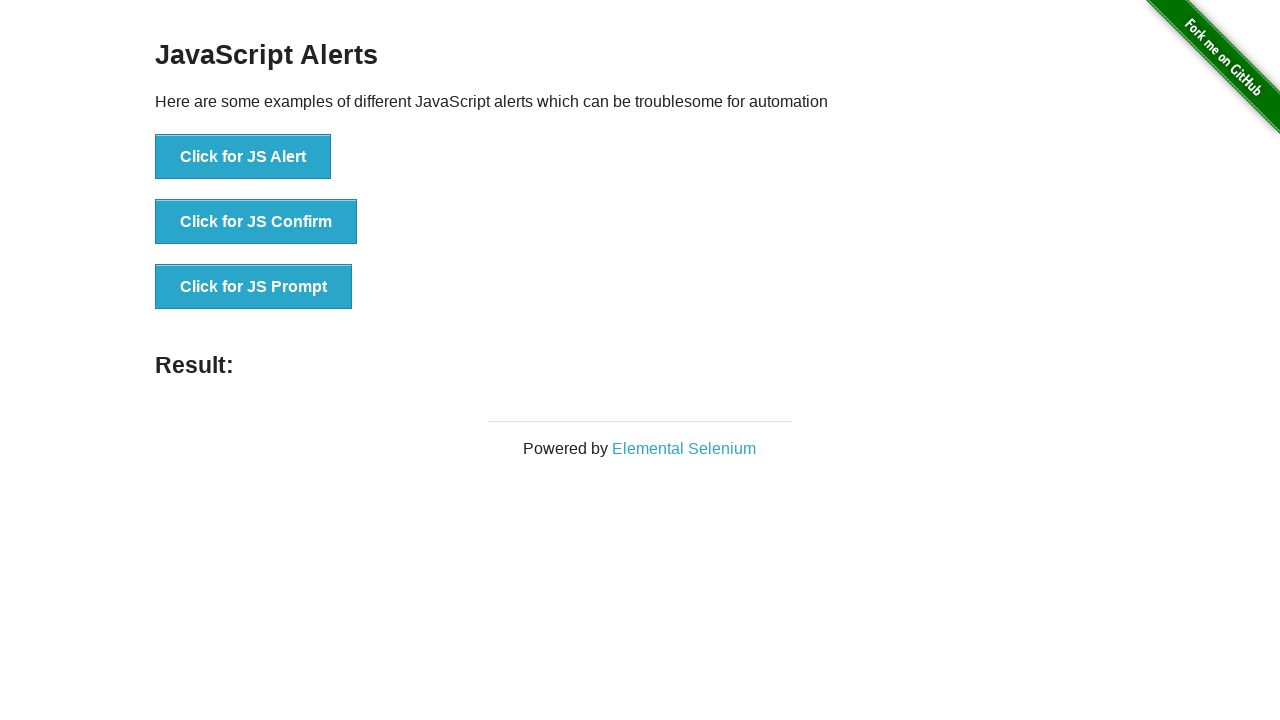

Clicked the first button to trigger JavaScript alert at (243, 157) on button[onclick='jsAlert()']
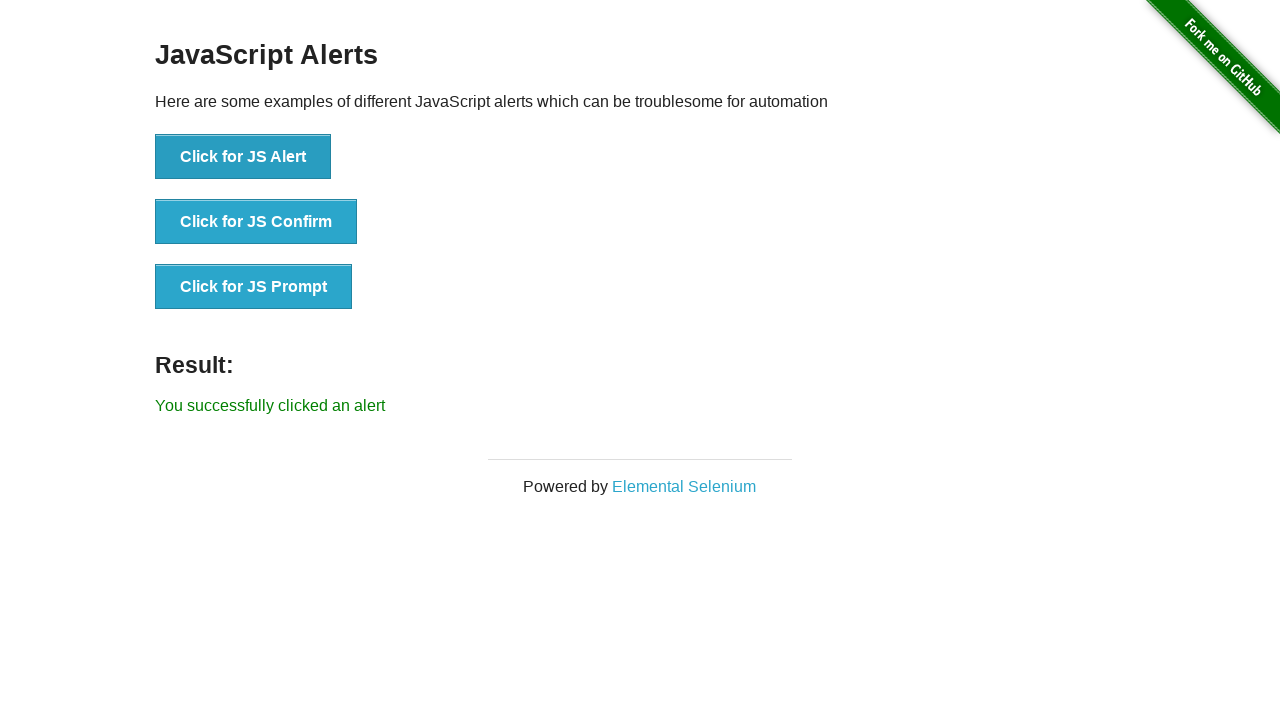

Set up dialog handler to accept alerts
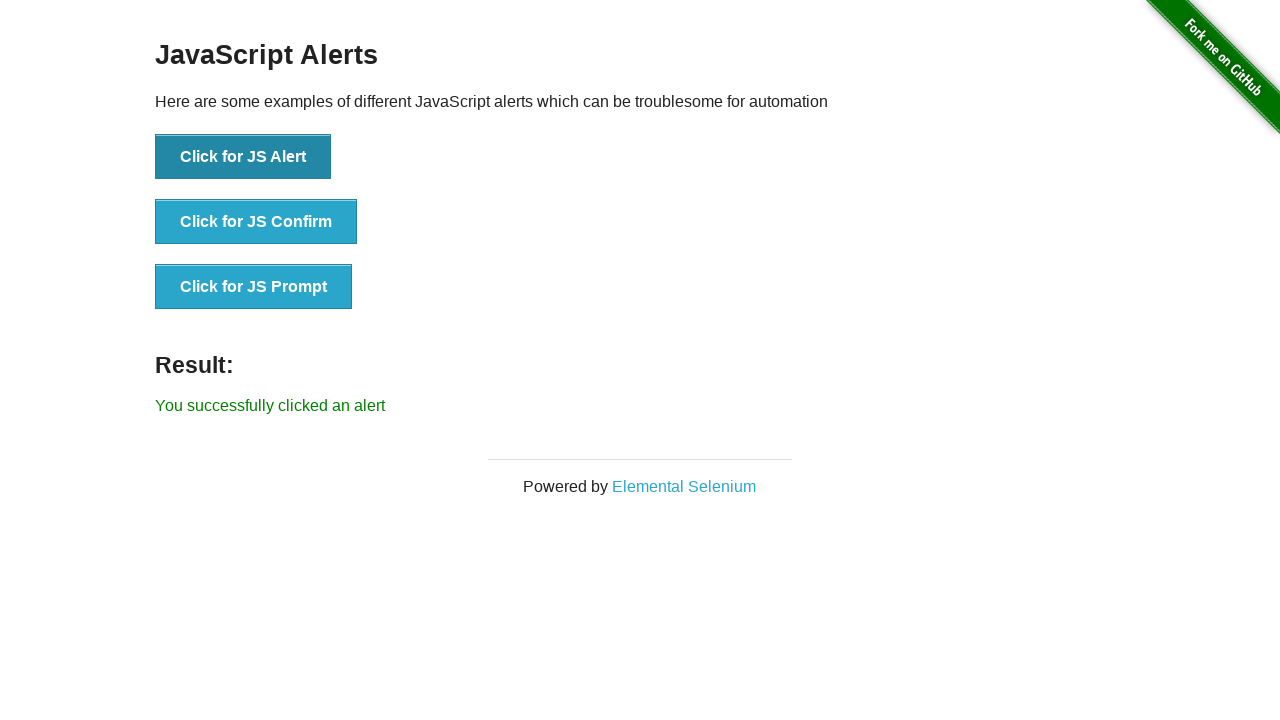

Clicked button to trigger alert and accepted it at (243, 157) on button[onclick='jsAlert()']
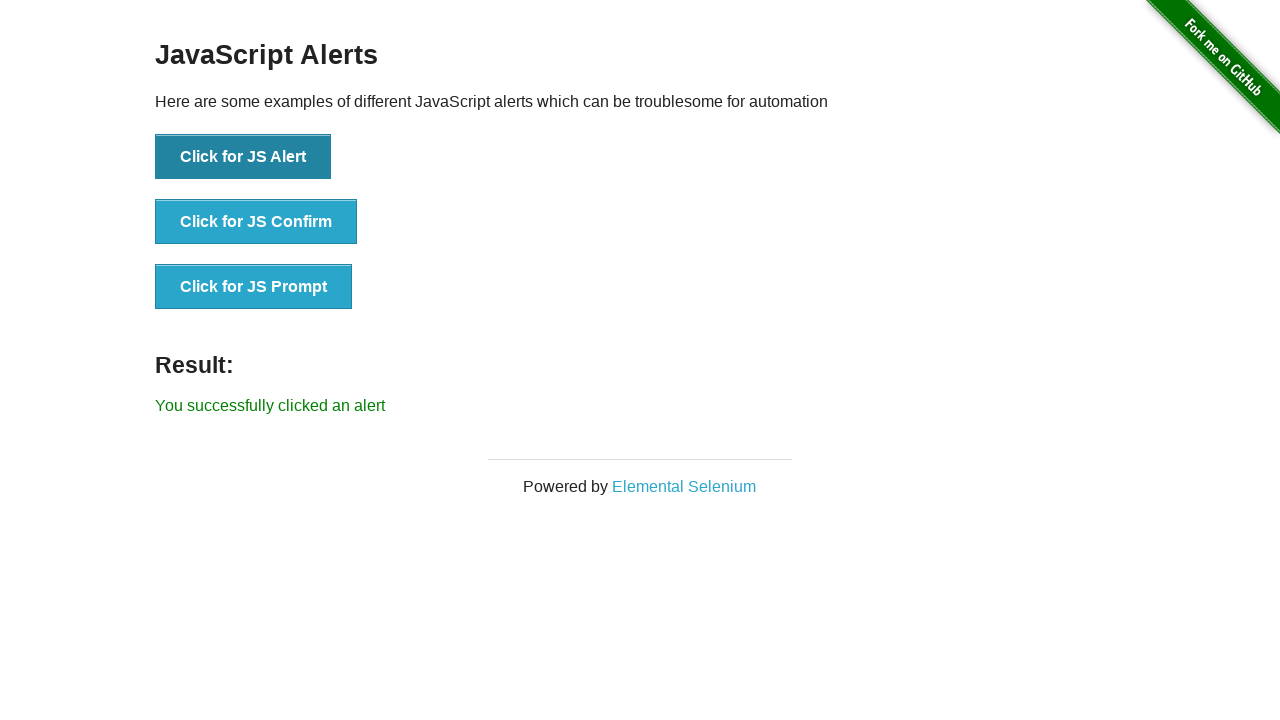

Waited for result message to appear
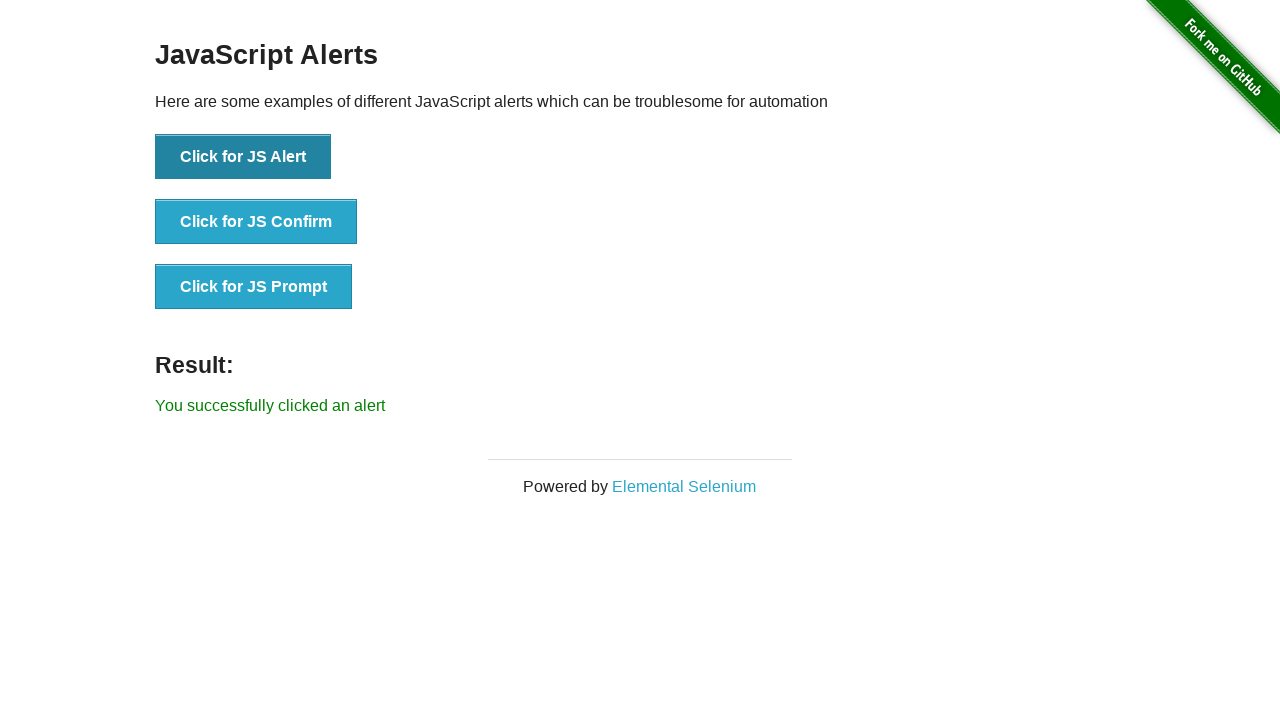

Retrieved success message text
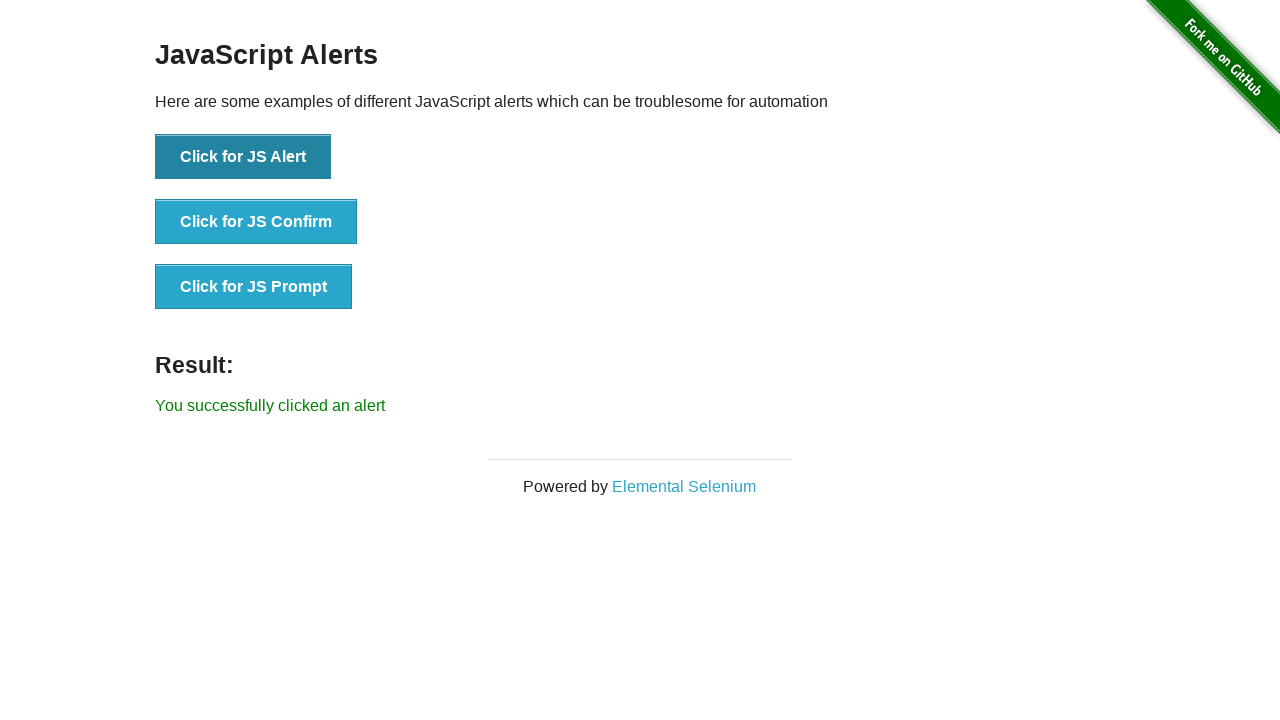

Verified success message displays 'You successfully clicked an alert'
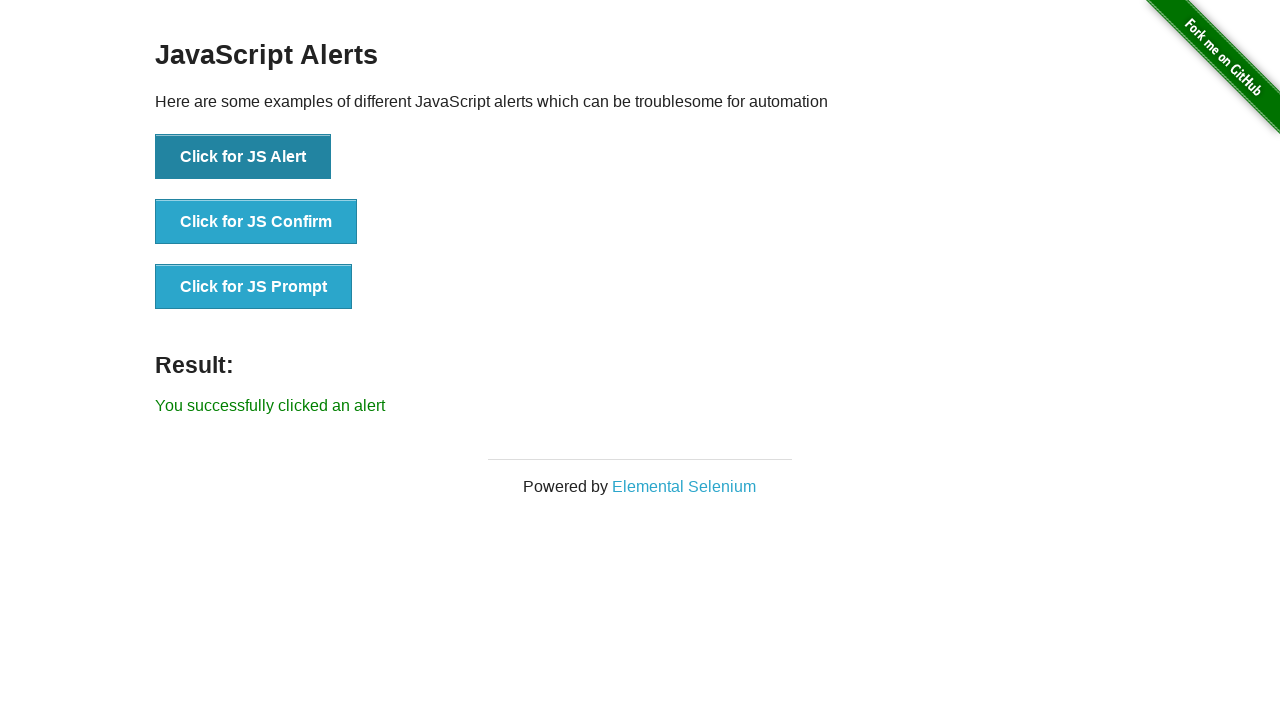

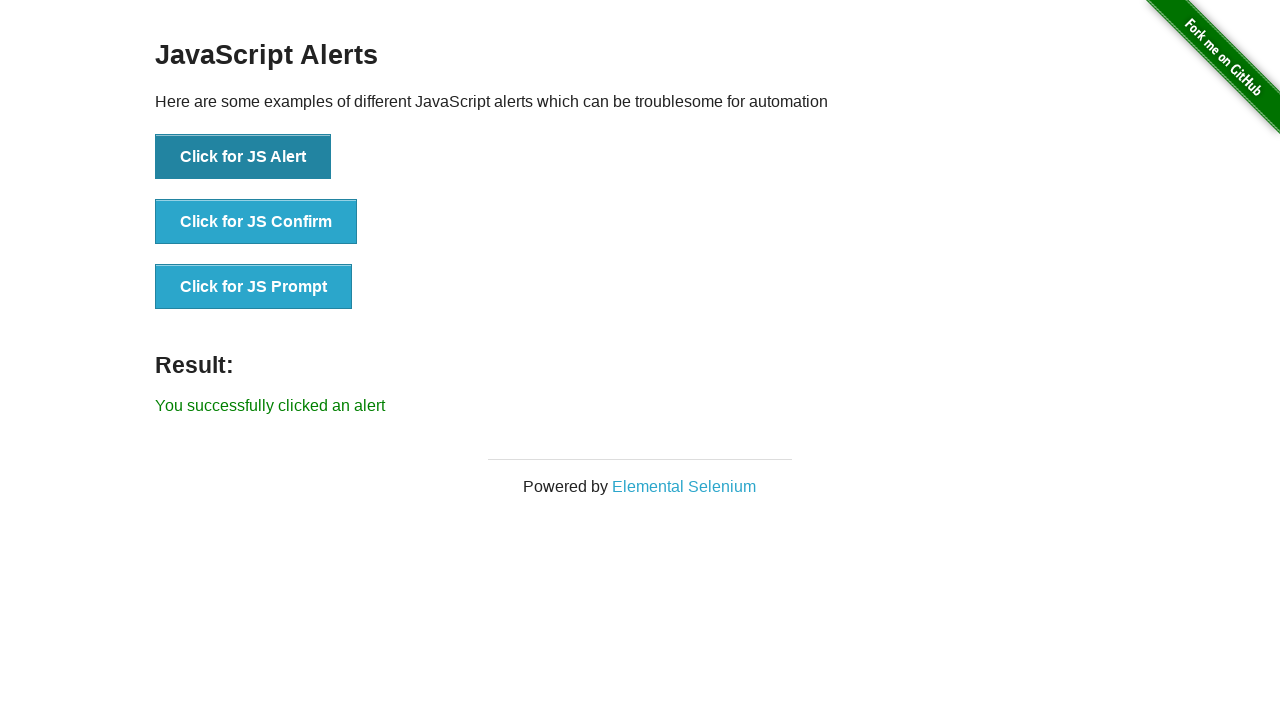